Tests alert handling with a delayed alert that appears after 5 seconds

Starting URL: https://demoqa.com/alerts

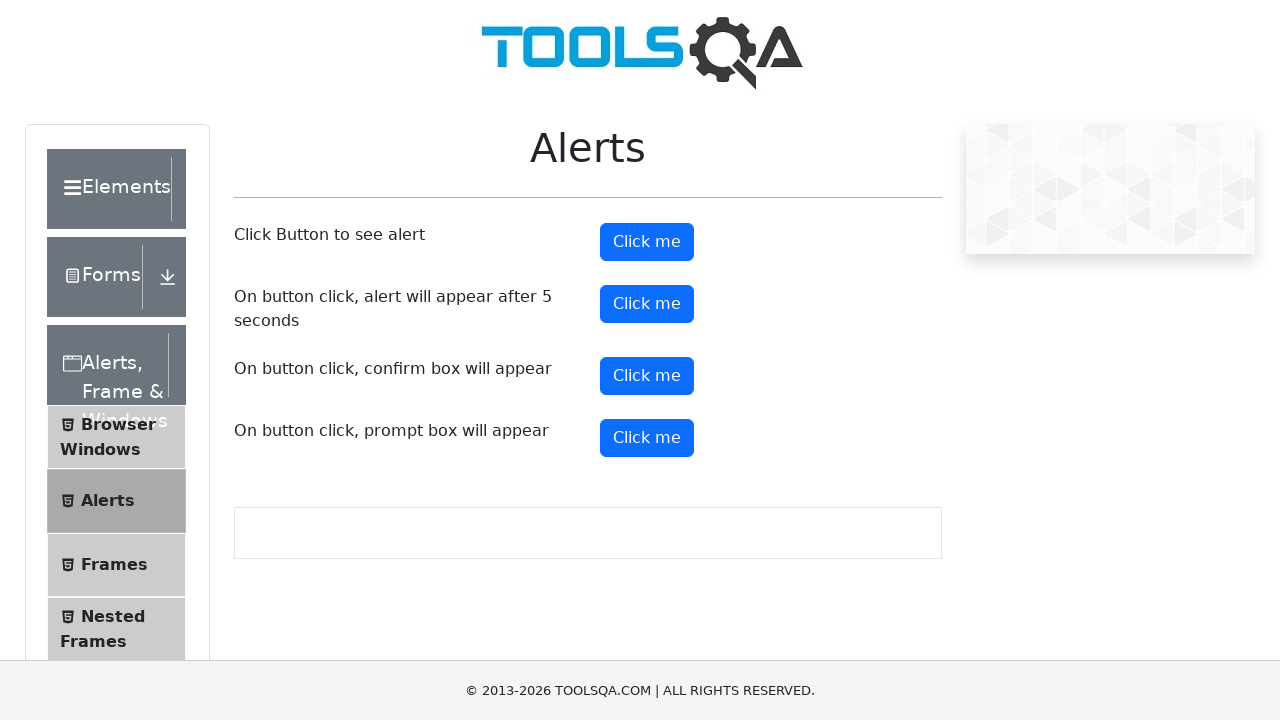

Set up dialog handler to automatically accept alerts
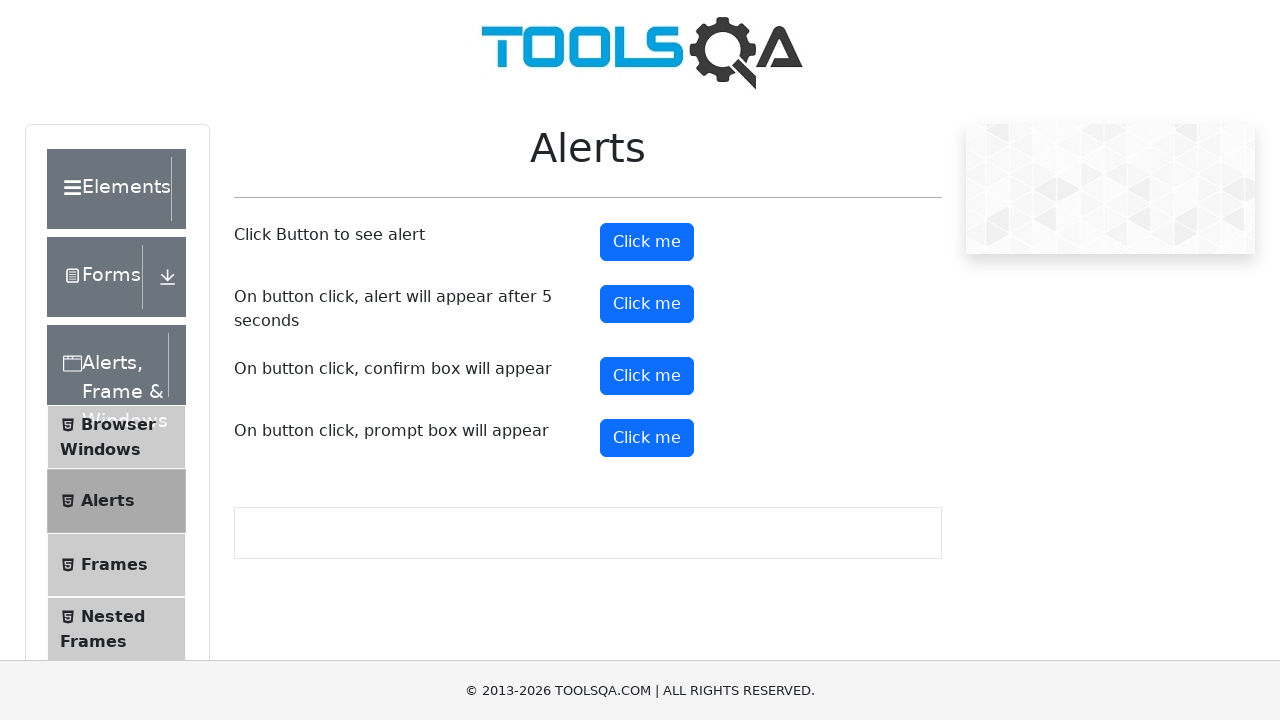

Clicked timer alert button to trigger delayed alert at (647, 304) on #timerAlertButton
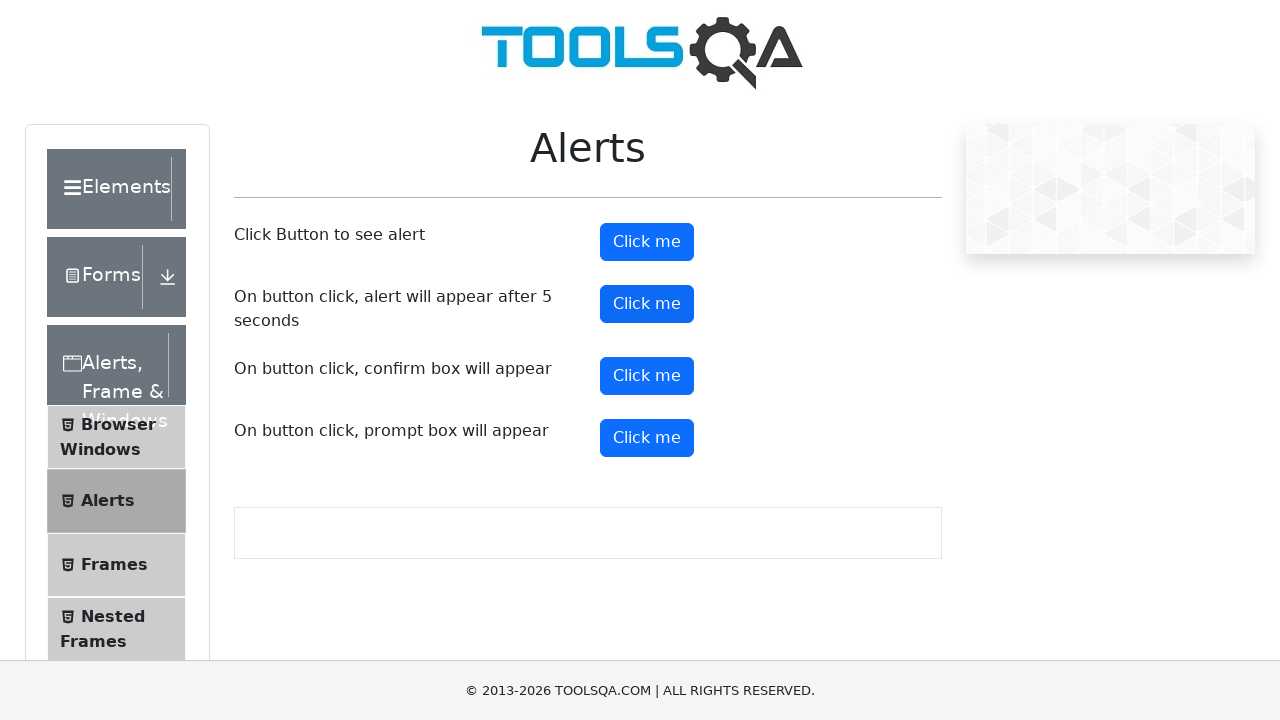

Waited 5.5 seconds for delayed alert to appear and be handled
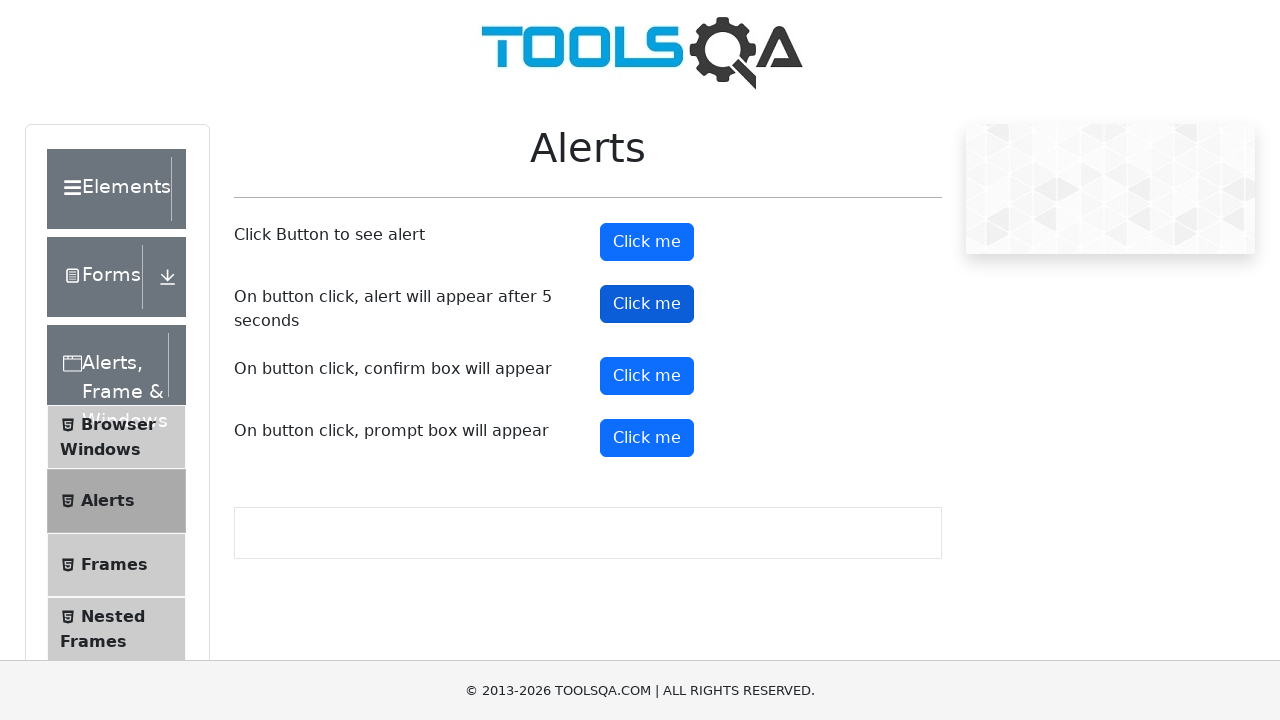

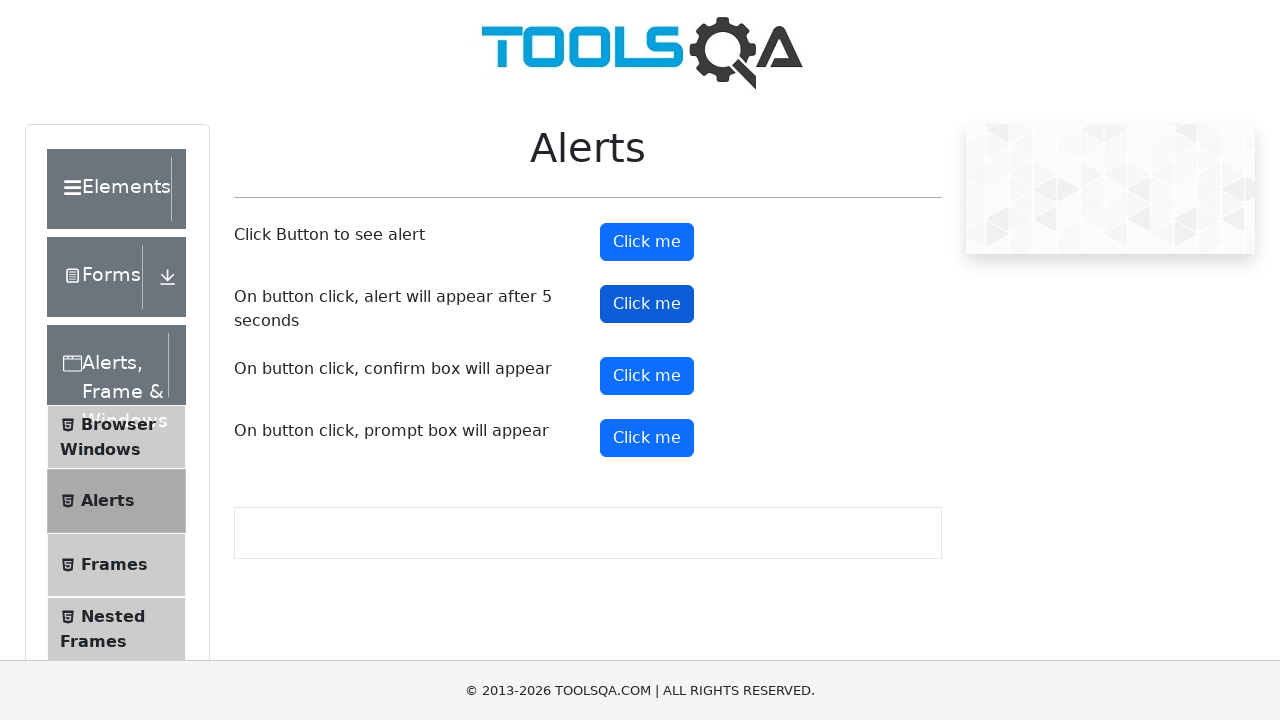